Tests keyboard actions by clicking on a Wikipedia search input, typing a search term using keyboard, and pressing Enter to search

Starting URL: https://testautomationpractice.blogspot.com/

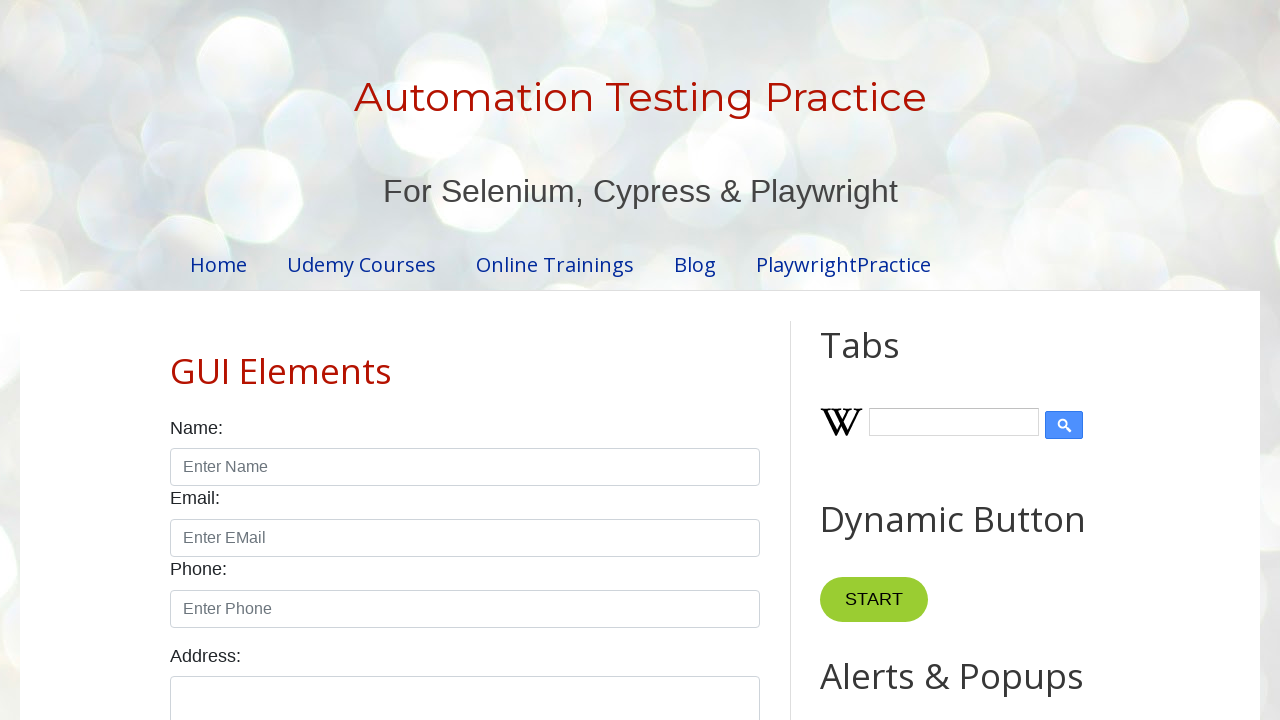

Clicked on Wikipedia search input field at (954, 422) on #Wikipedia1_wikipedia-search-input
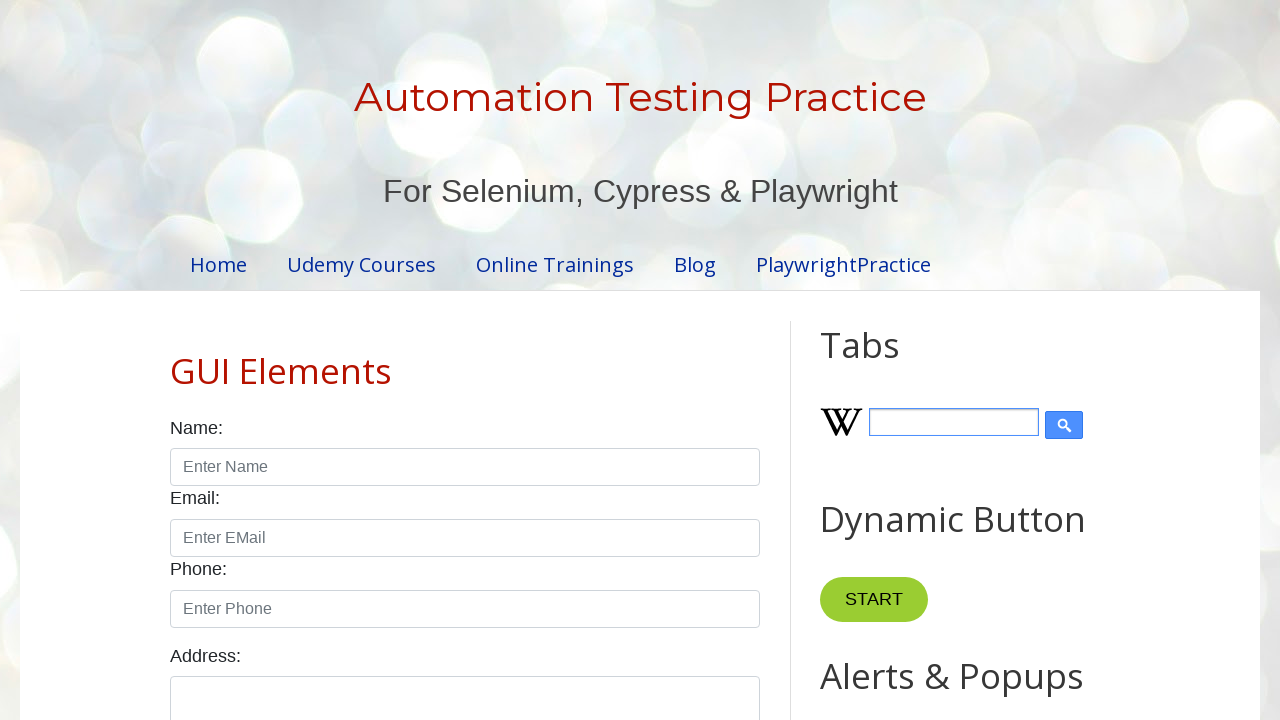

Typed 'Playwright' using keyboard
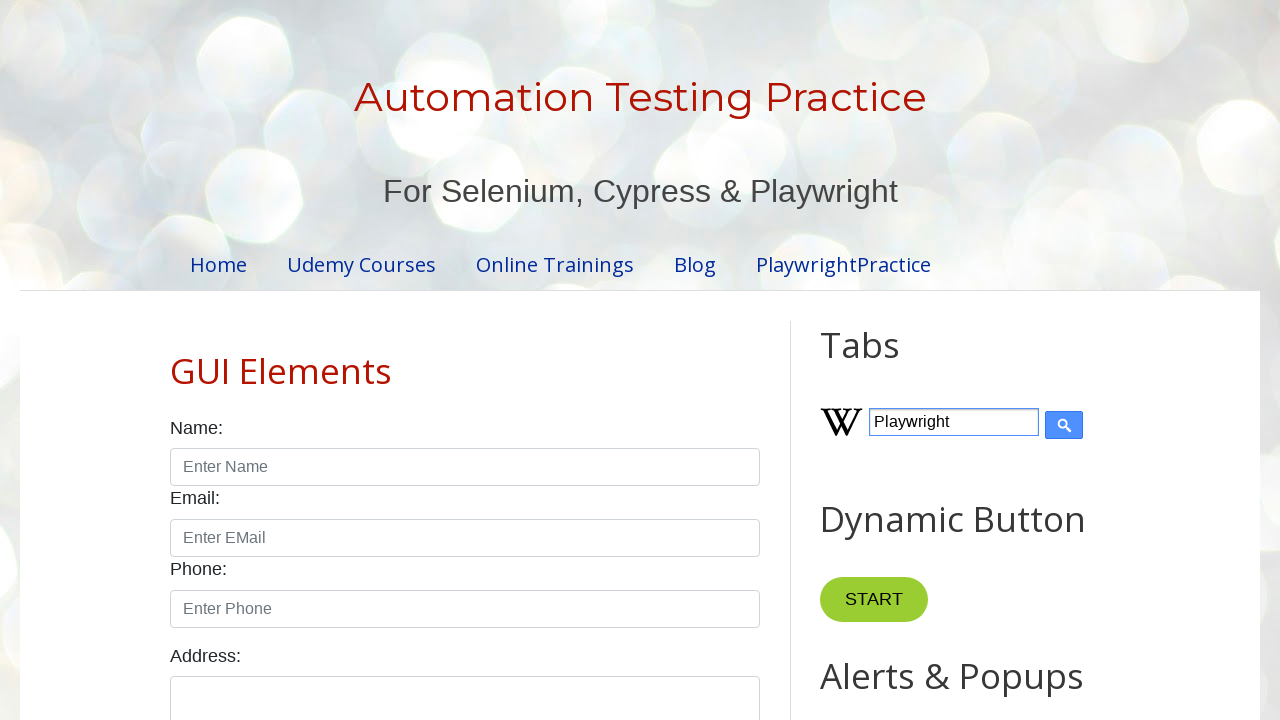

Pressed Enter to submit search
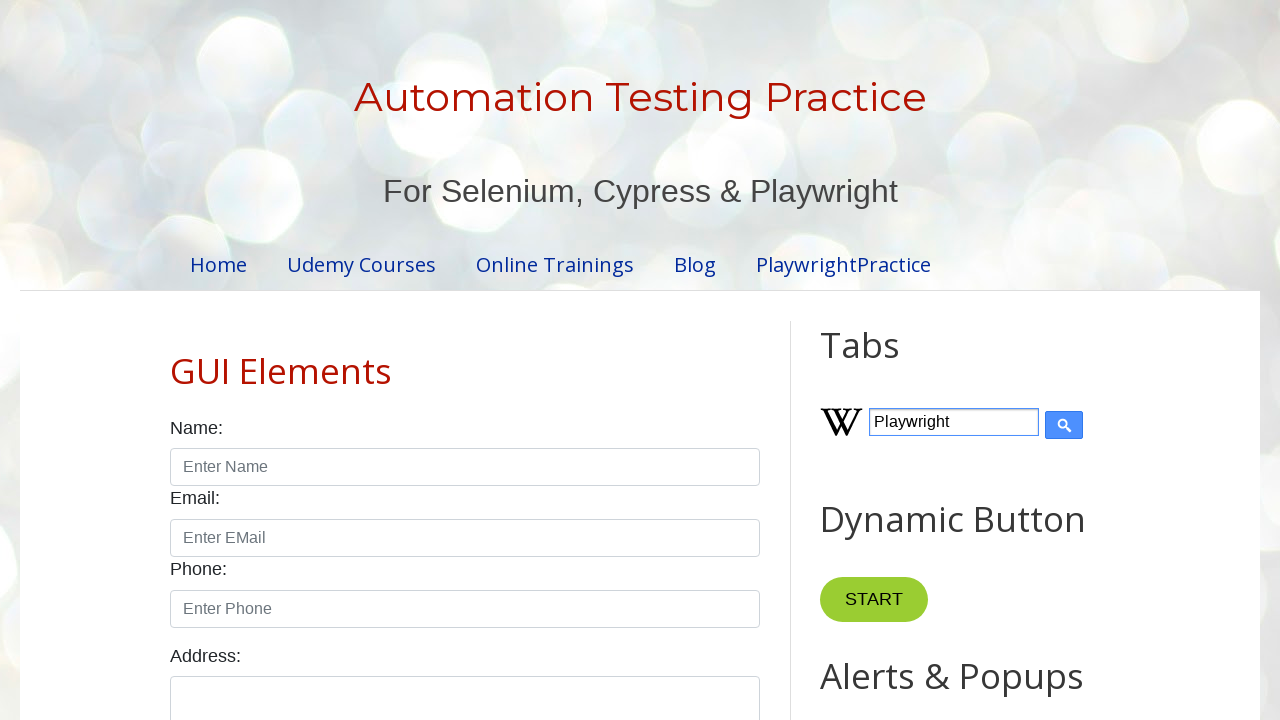

Waited 3 seconds for search results to load
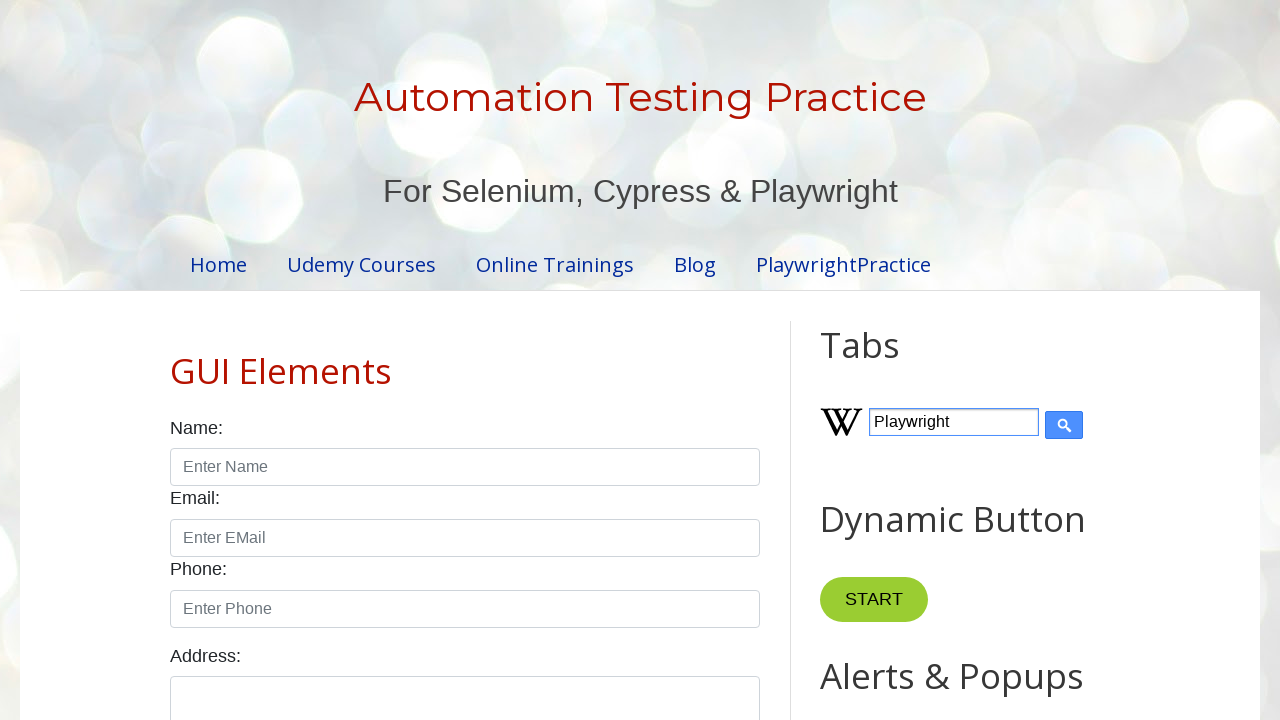

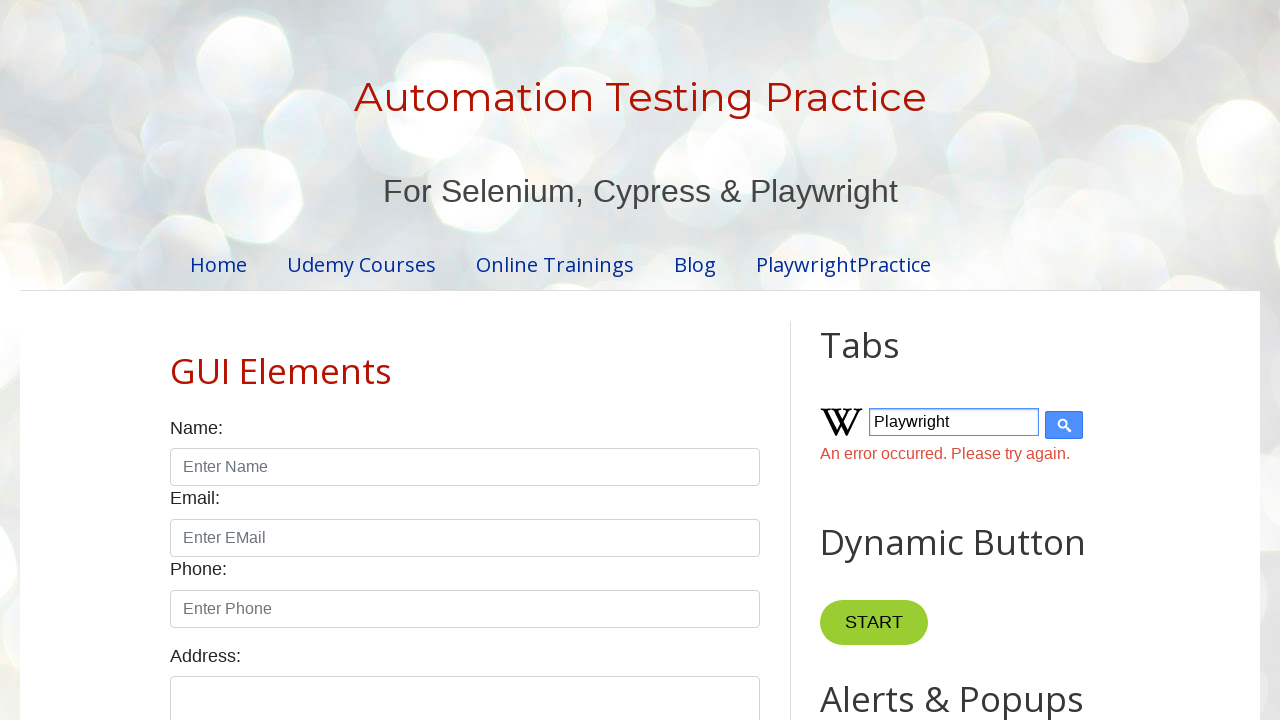